Tests dropdown selection using Playwright's built-in select_option method to choose an option by visible text and verify the selection.

Starting URL: http://the-internet.herokuapp.com/dropdown

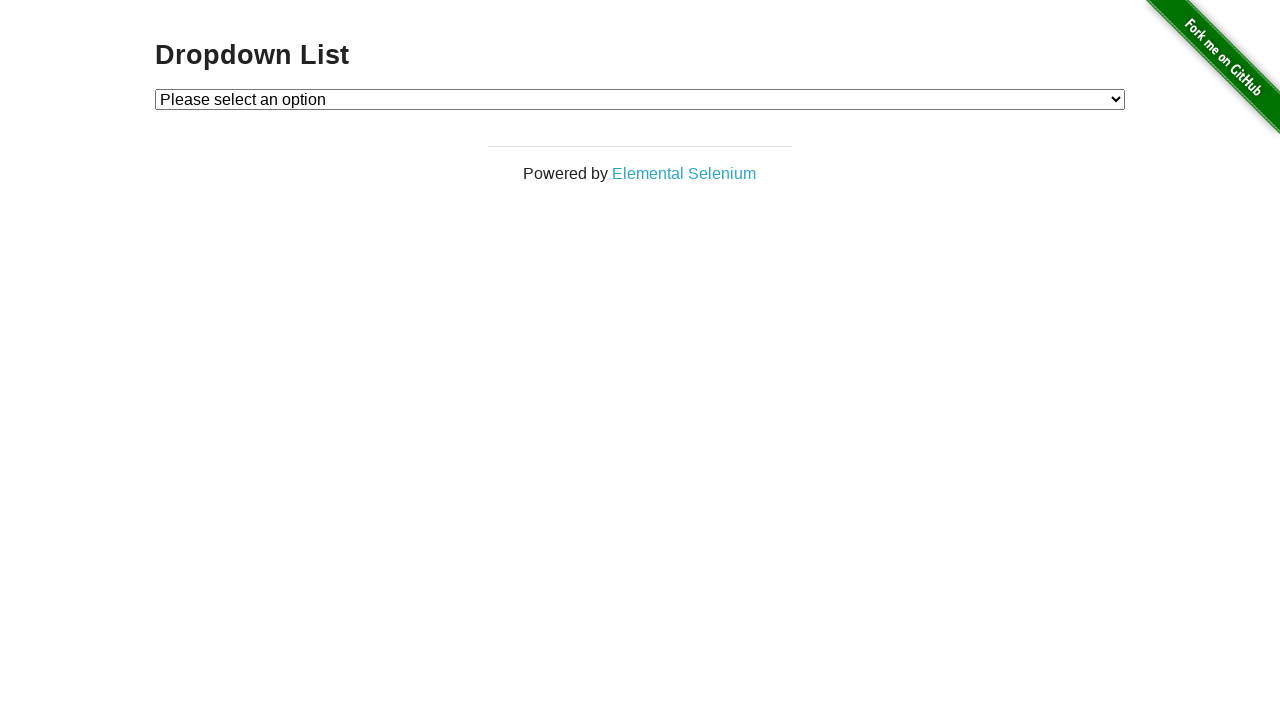

Selected 'Option 1' from dropdown using visible text on #dropdown
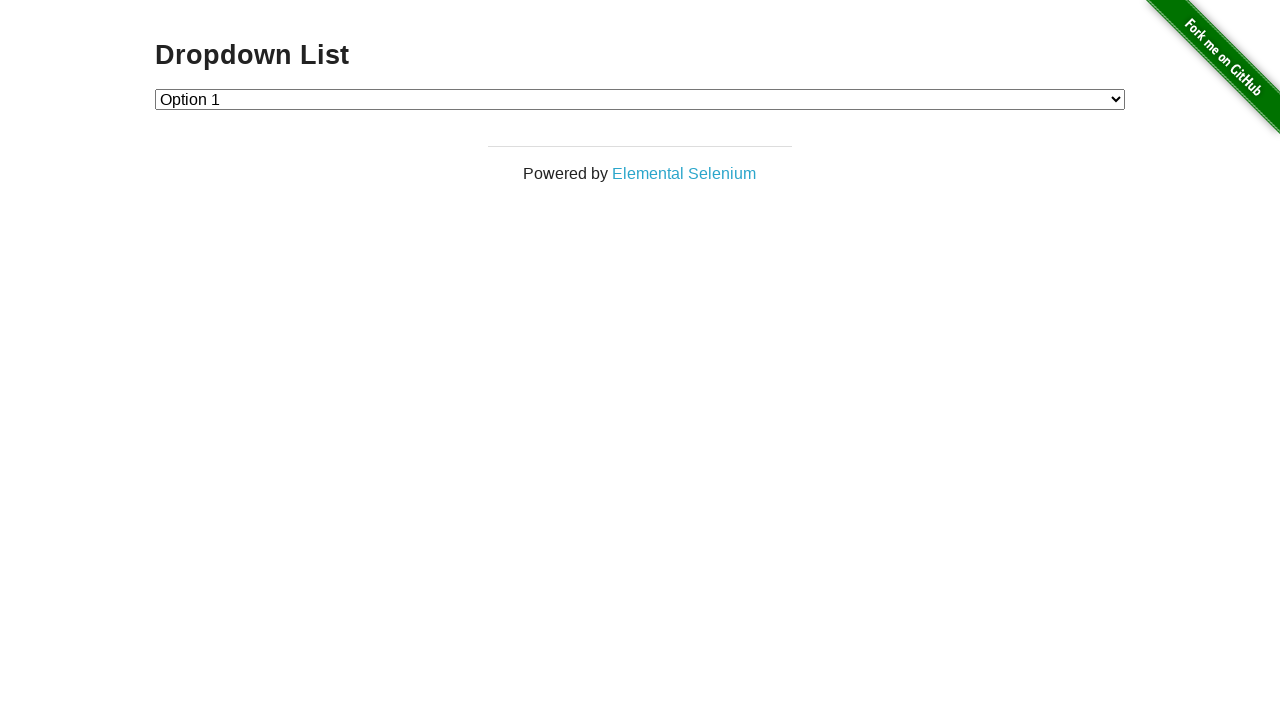

Retrieved selected option text from dropdown
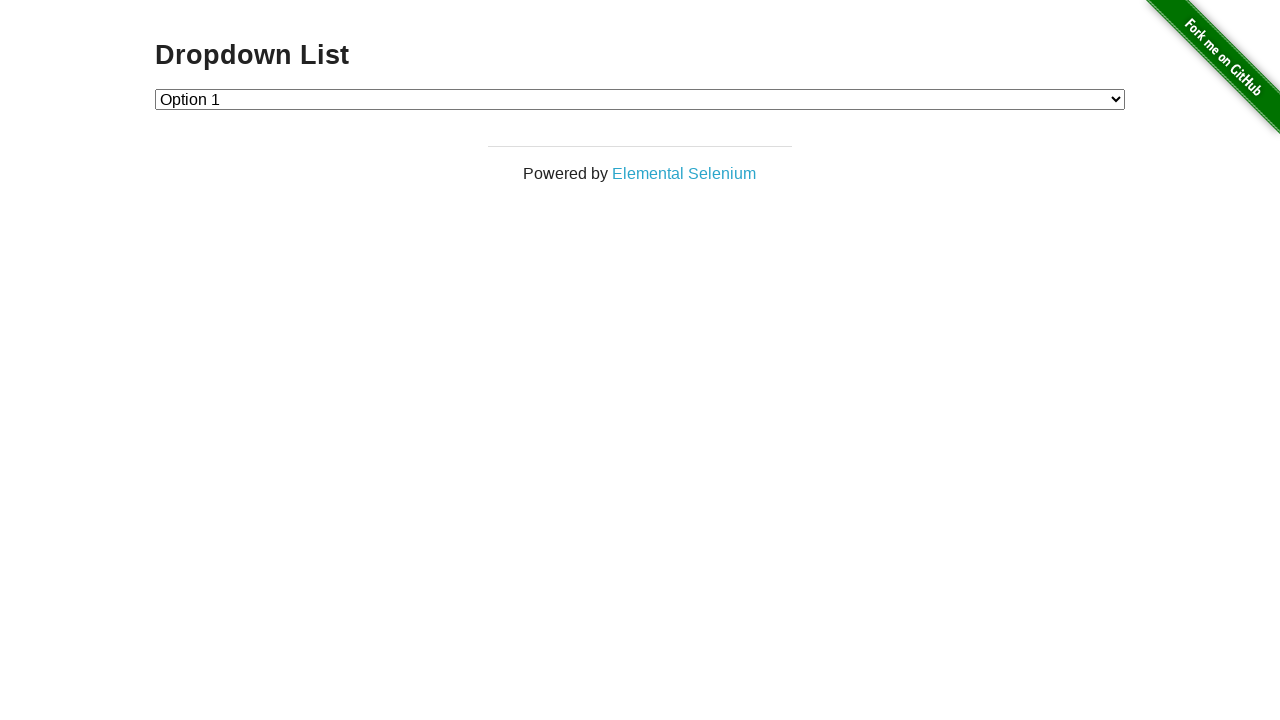

Verified that 'Option 1' was correctly selected in dropdown
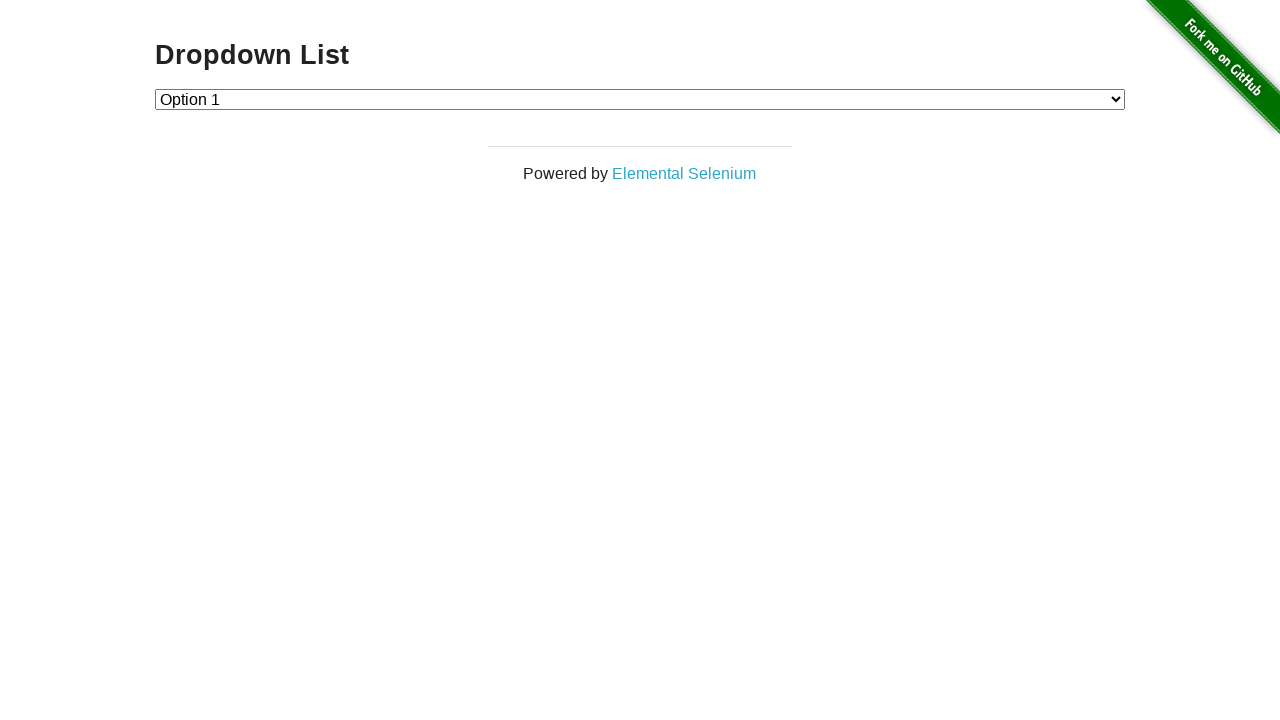

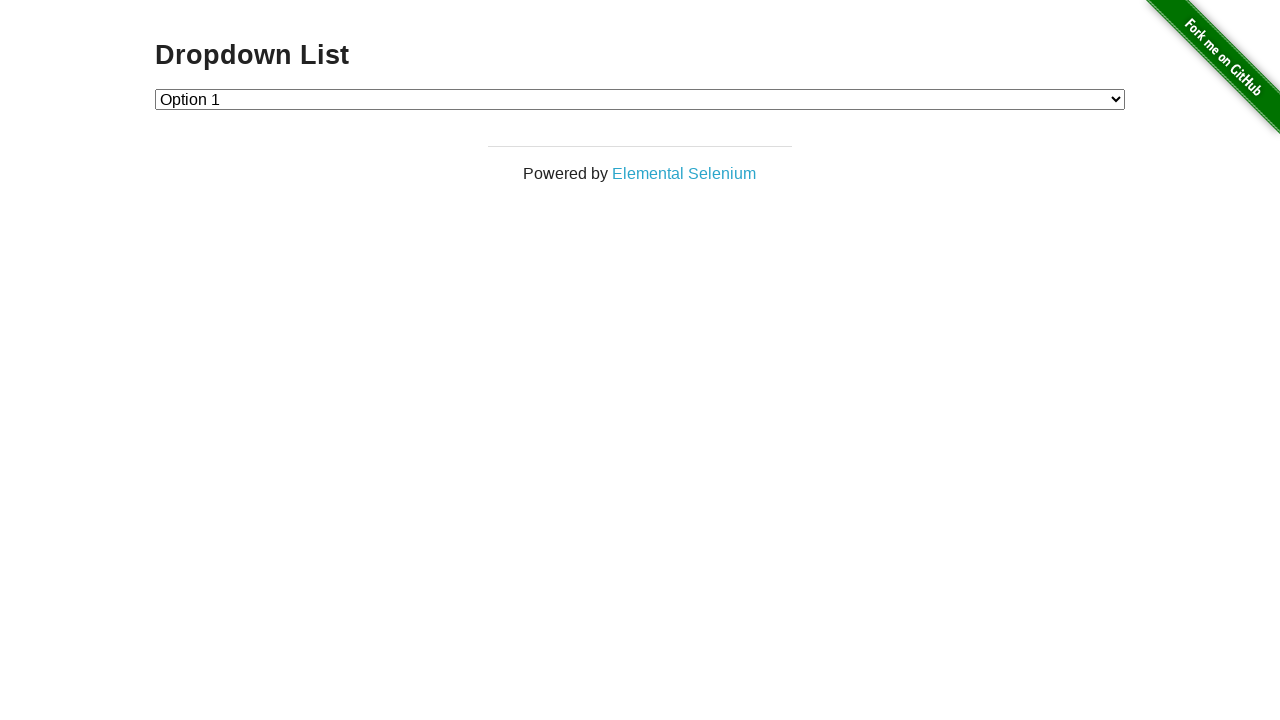